Tests increasing the date by one month using the next month navigation in the second DatePicker

Starting URL: https://demoqa.com/date-picker

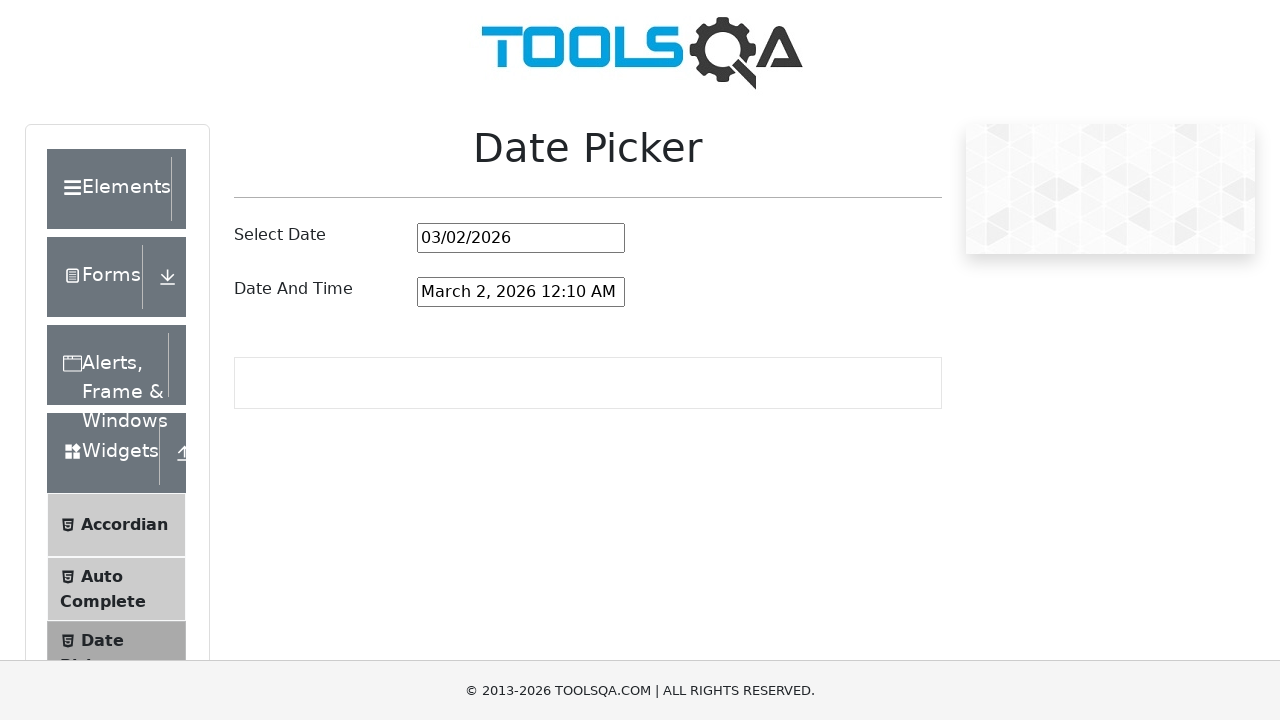

Clicked to open the second date-time picker at (521, 292) on #dateAndTimePickerInput
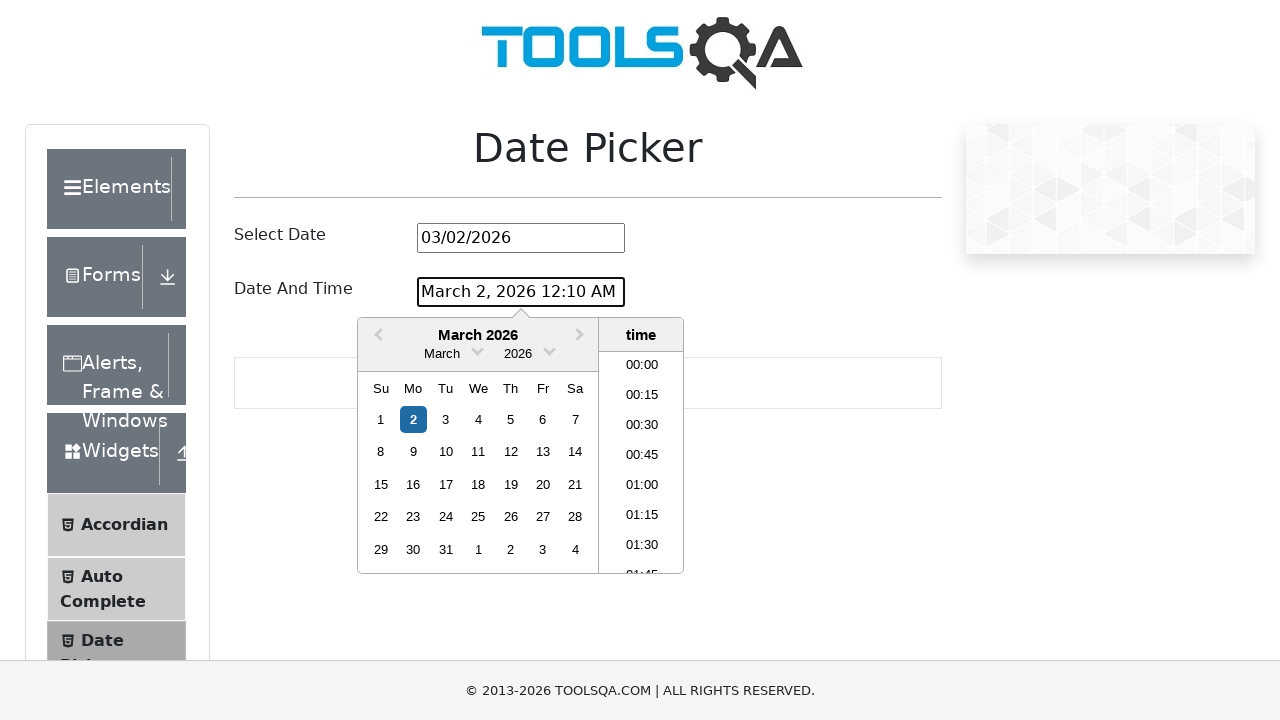

Clicked next month button to increase date by one month at (582, 336) on .react-datepicker__navigation--next
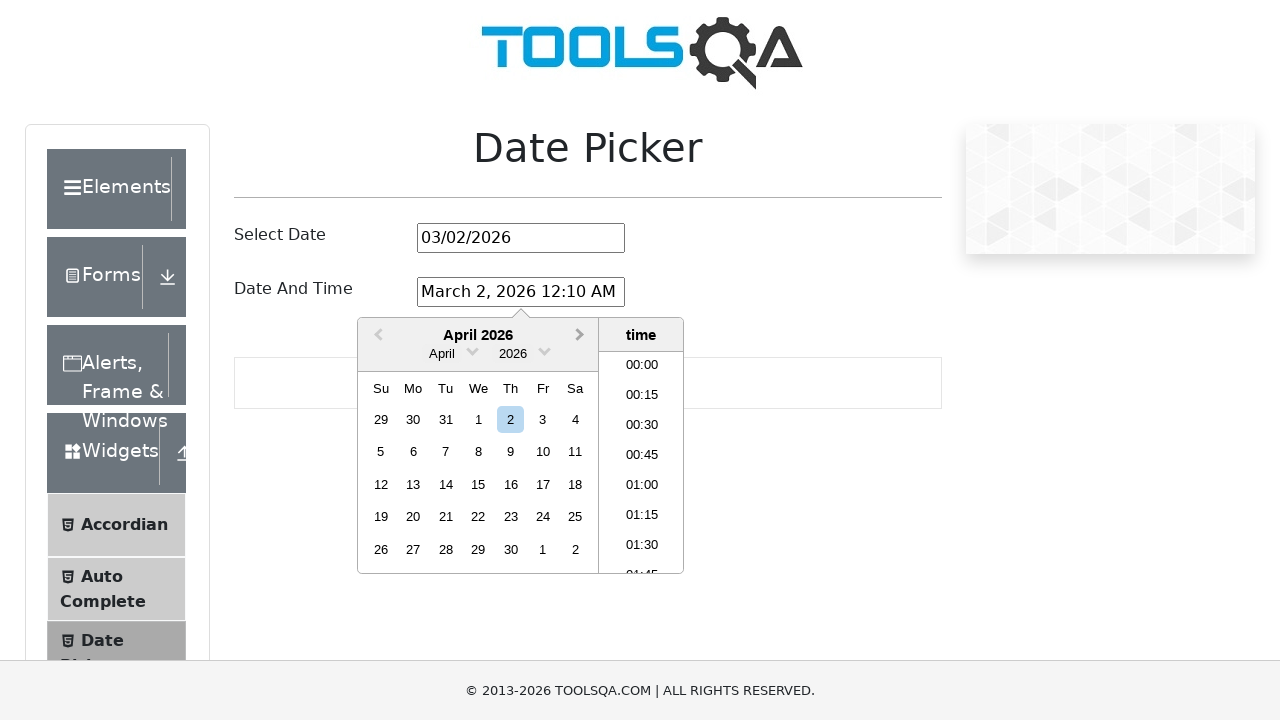

Selected day 15 from the calendar at (478, 484) on .react-datepicker__day--015:not(.react-datepicker__day--outside-month)
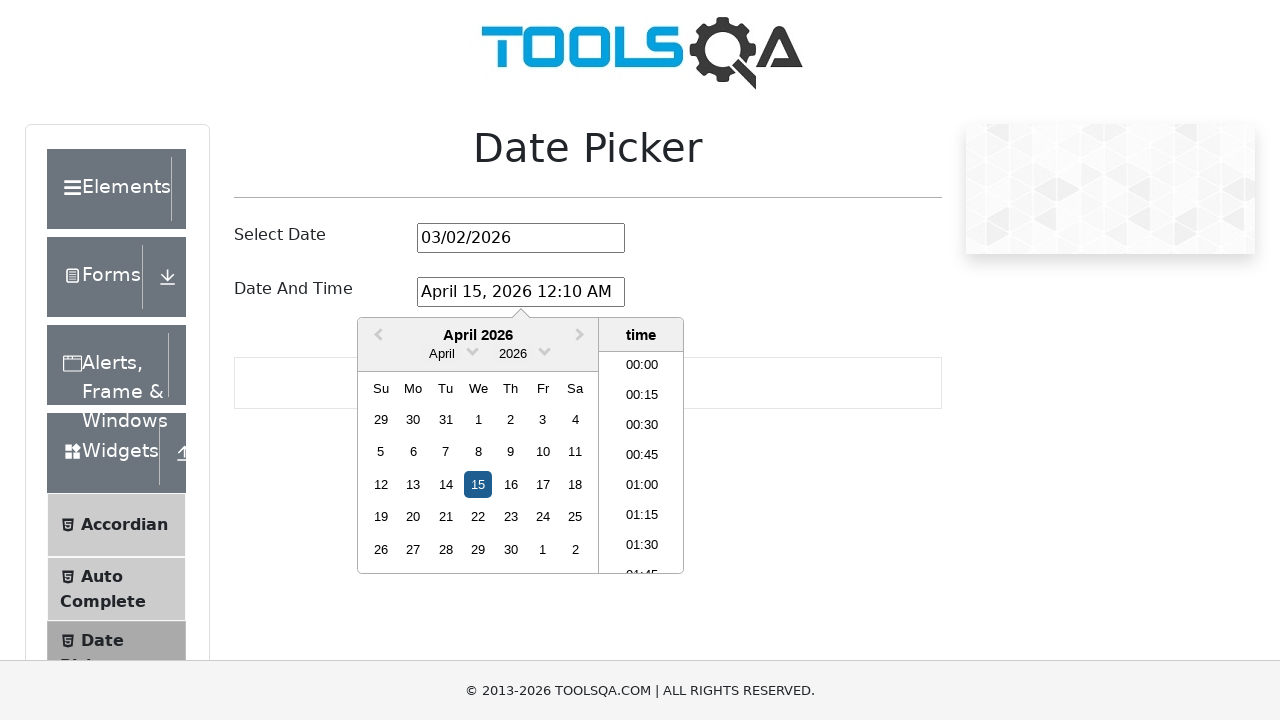

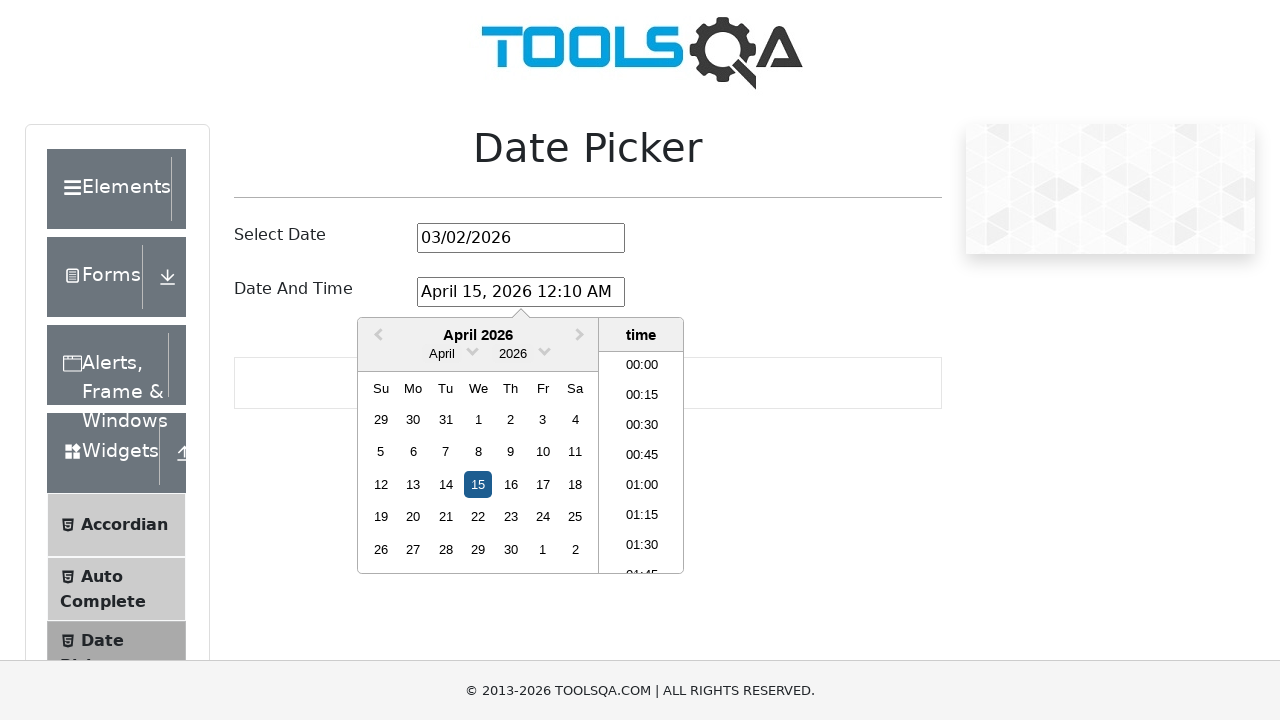